Opens the Walla news website, retrieves the page title, refreshes the page, and compares the title with the browser name to verify they are different.

Starting URL: https://www.walla.co.il

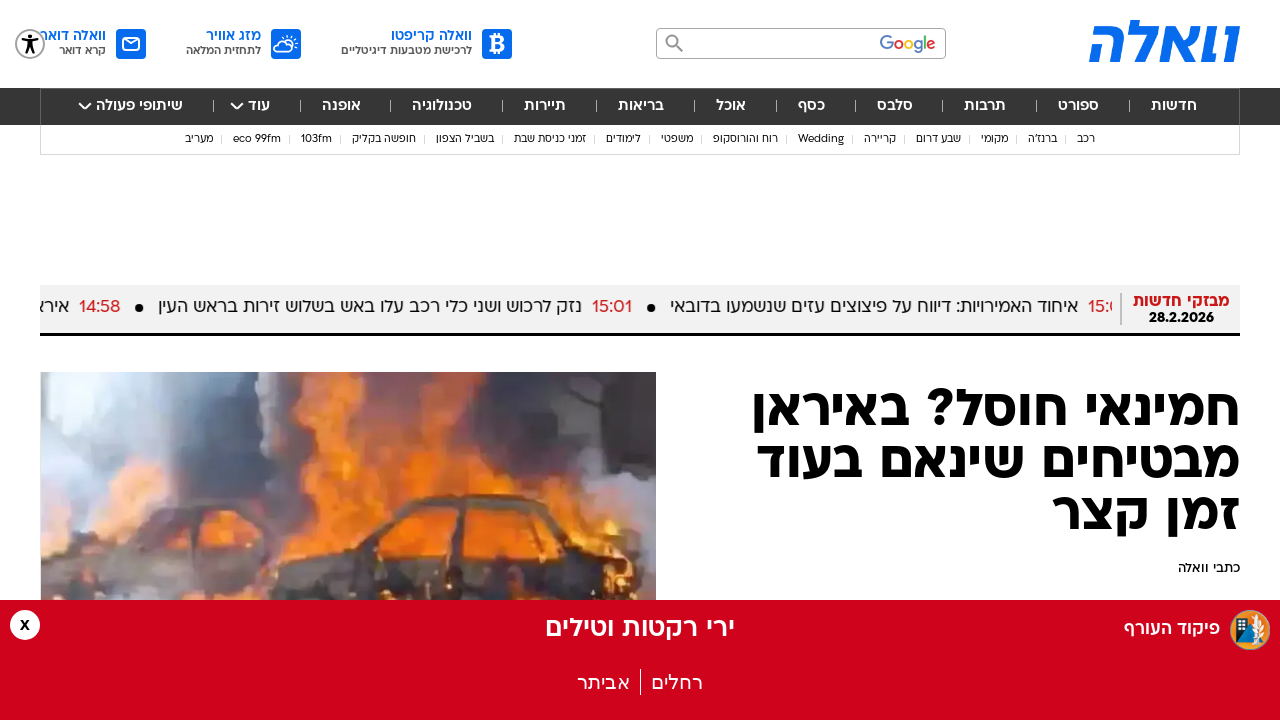

Retrieved page title from Walla news website
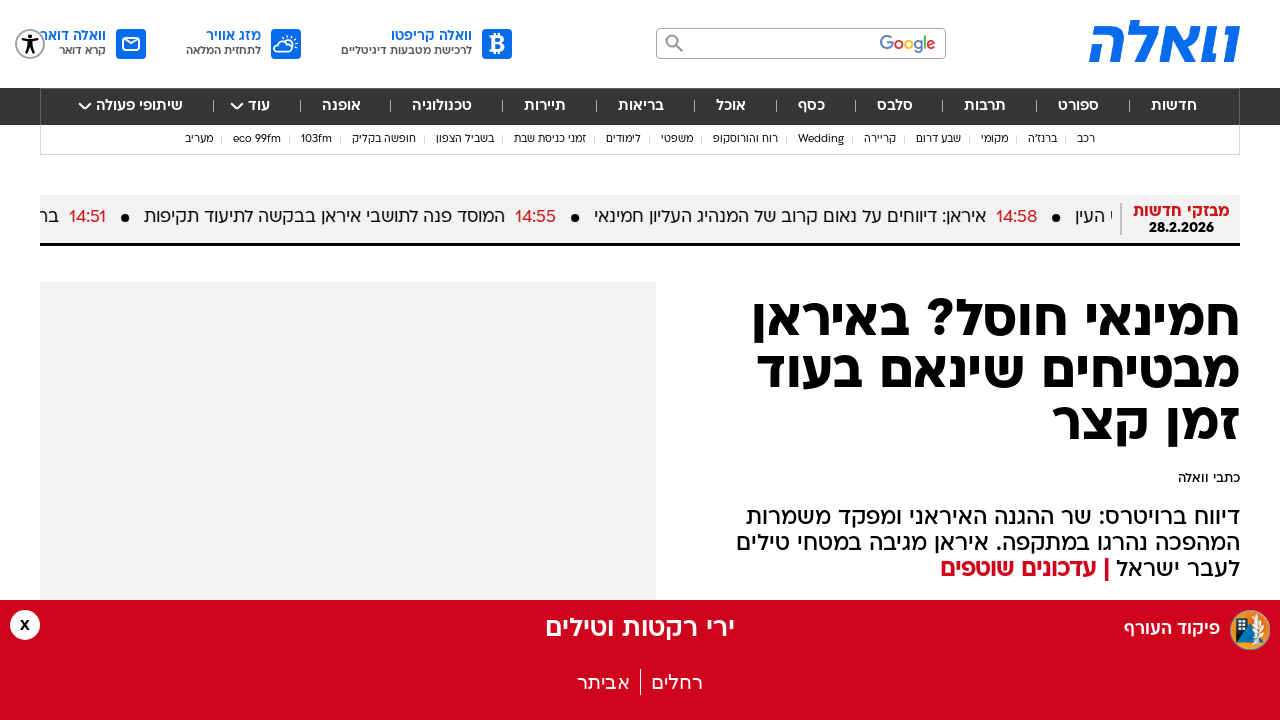

Refreshed the page
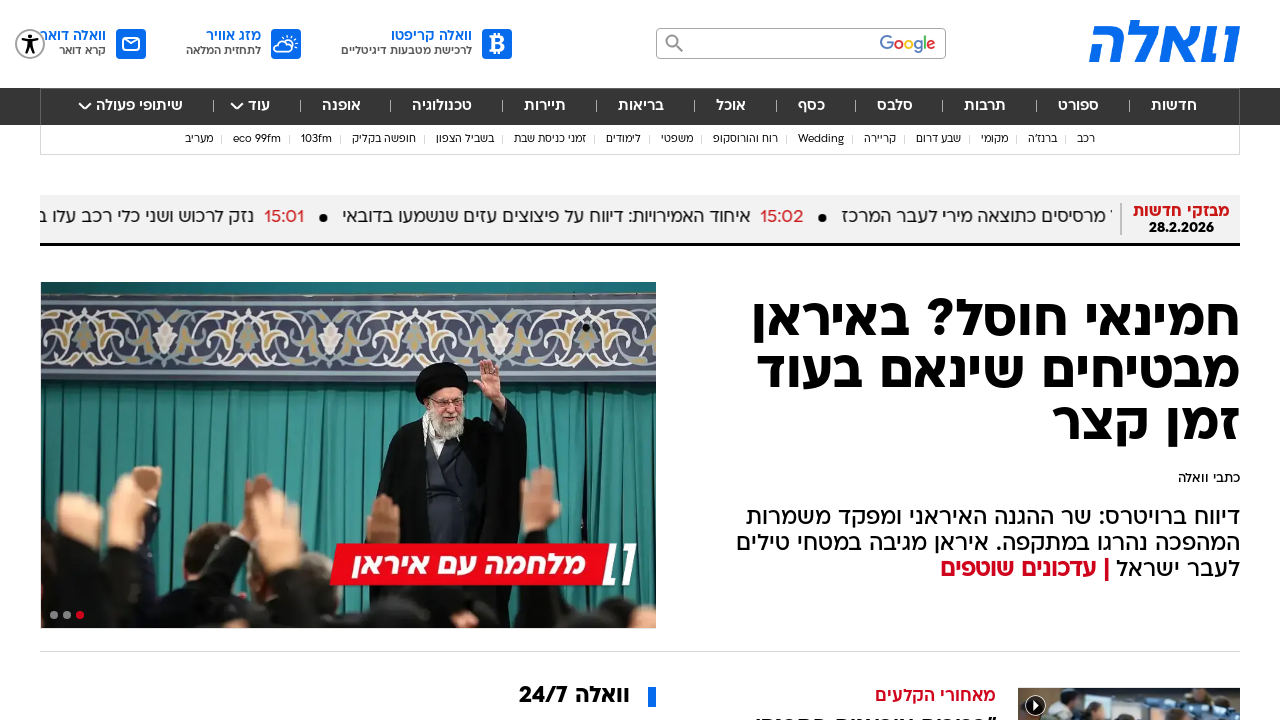

Compared page title 'וואלה חדשות. ספורט. סלבס. אוכל - עדכונים ודיווחים שוטפים' with browser name 'chromium'
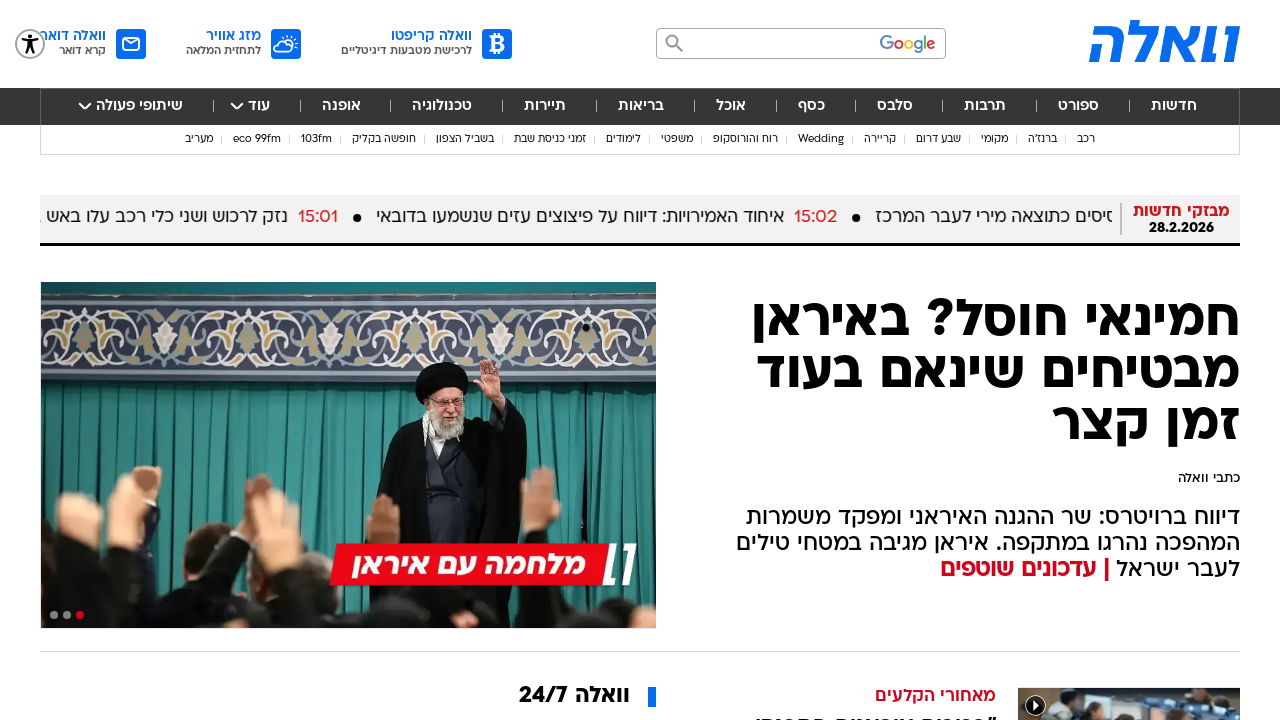

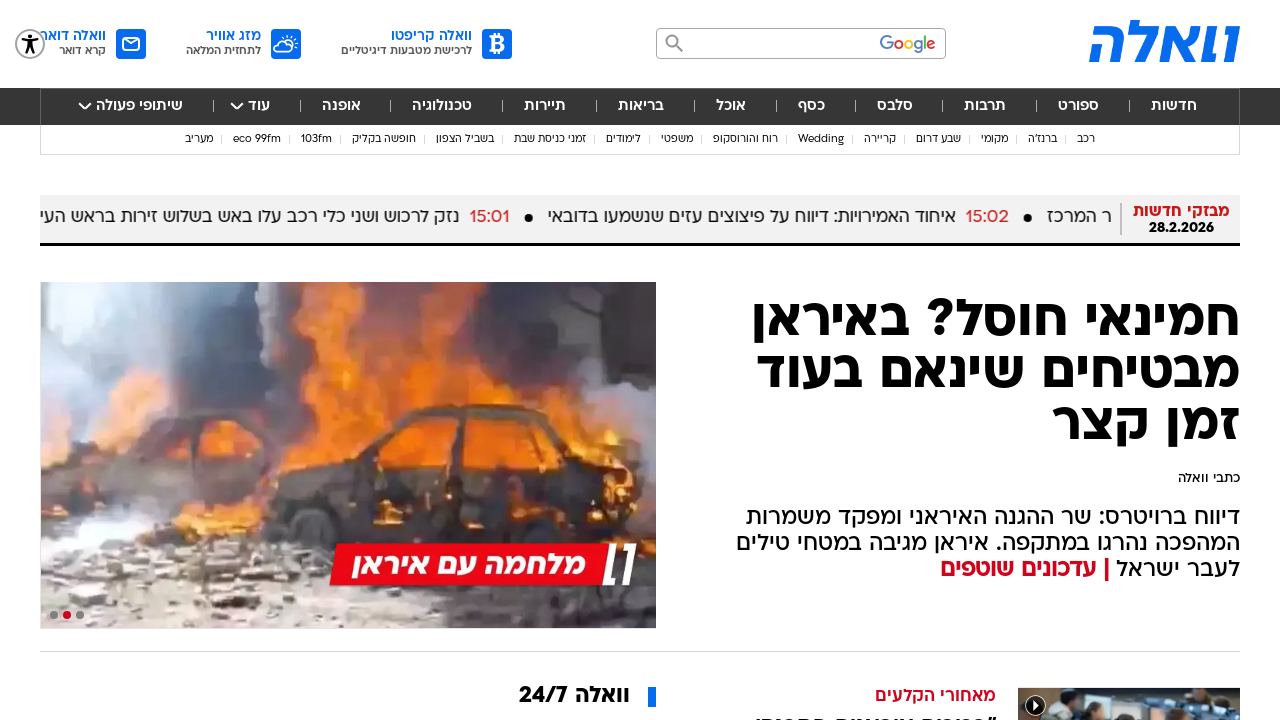